Tests different button click interactions on a demo page including double-click, right-click (context click), and regular click, verifying the appropriate response messages are displayed for each action.

Starting URL: https://demoqa.com/buttons

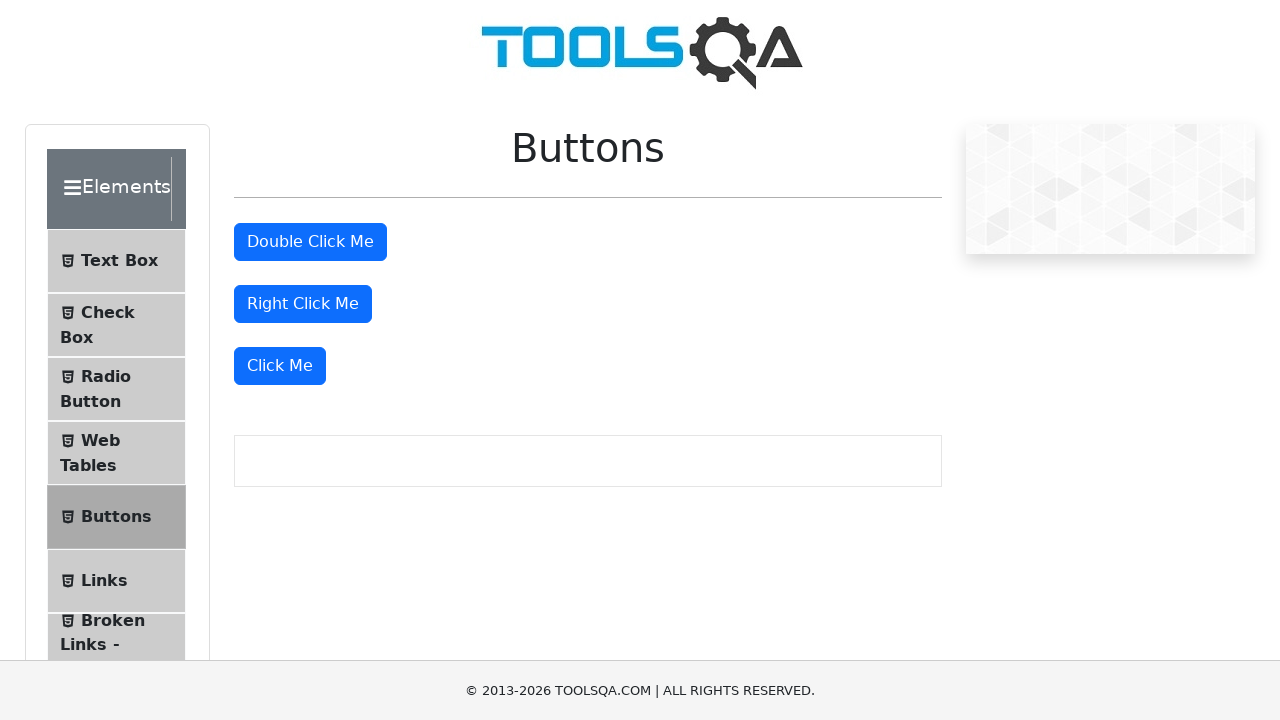

Waited for page title 'Buttons' to be visible
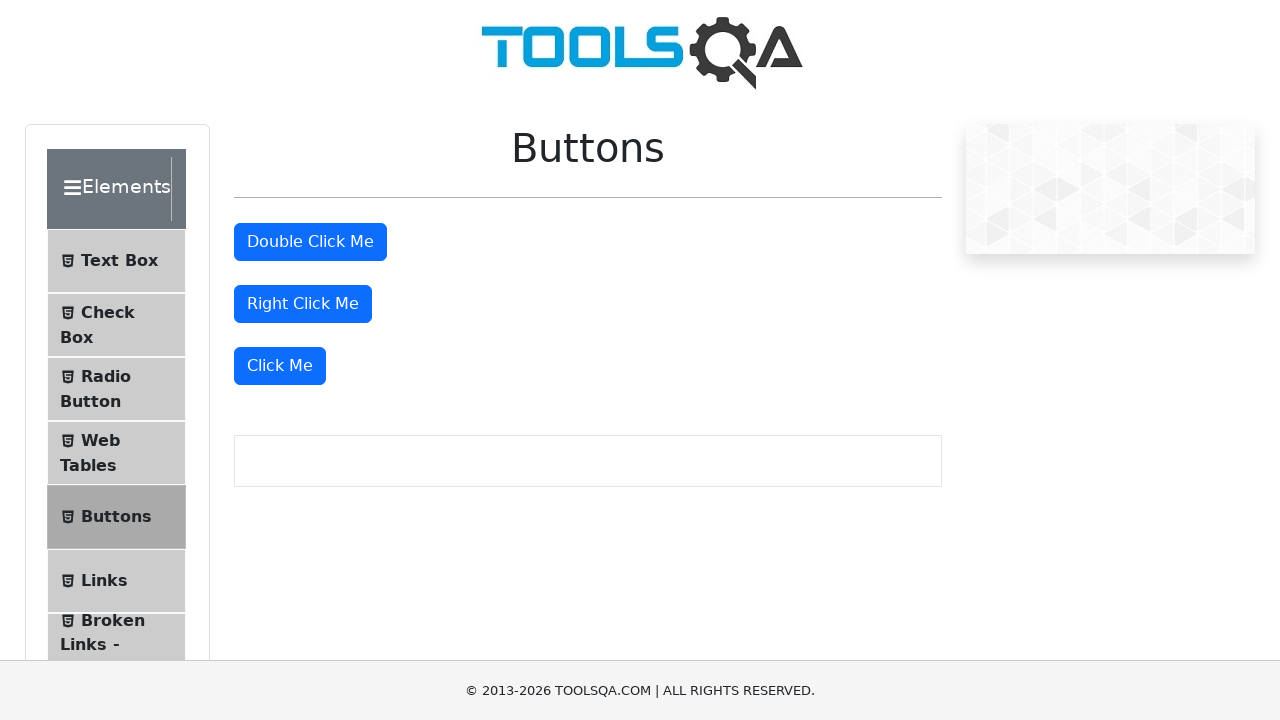

Verified page title is 'Buttons'
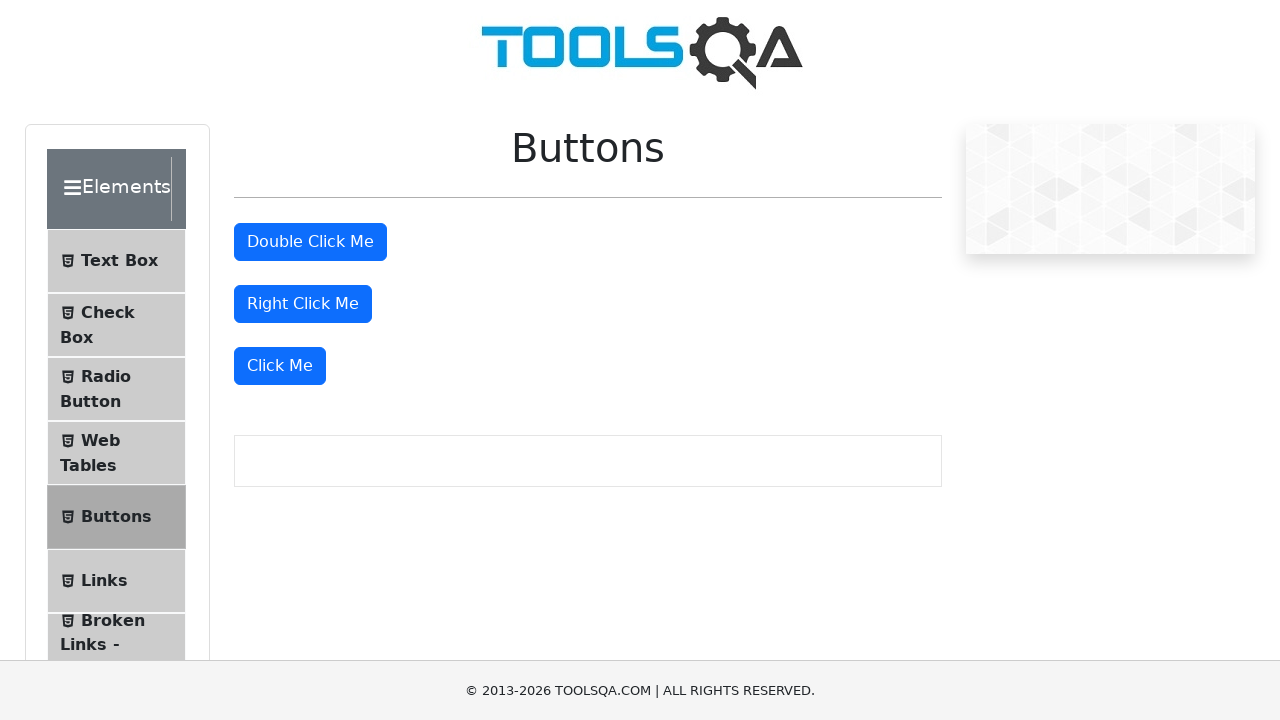

Scrolled down 350 pixels to make buttons visible
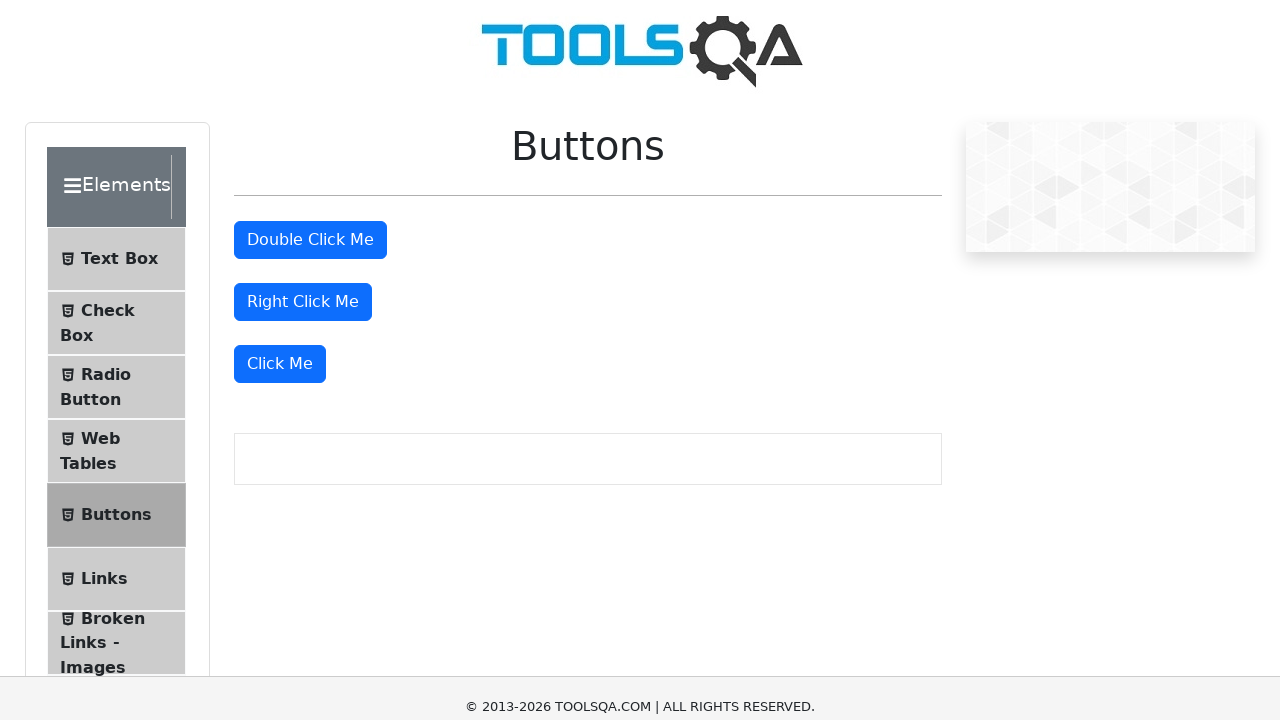

Double-clicked the double click button at (310, 242) on #doubleClickBtn
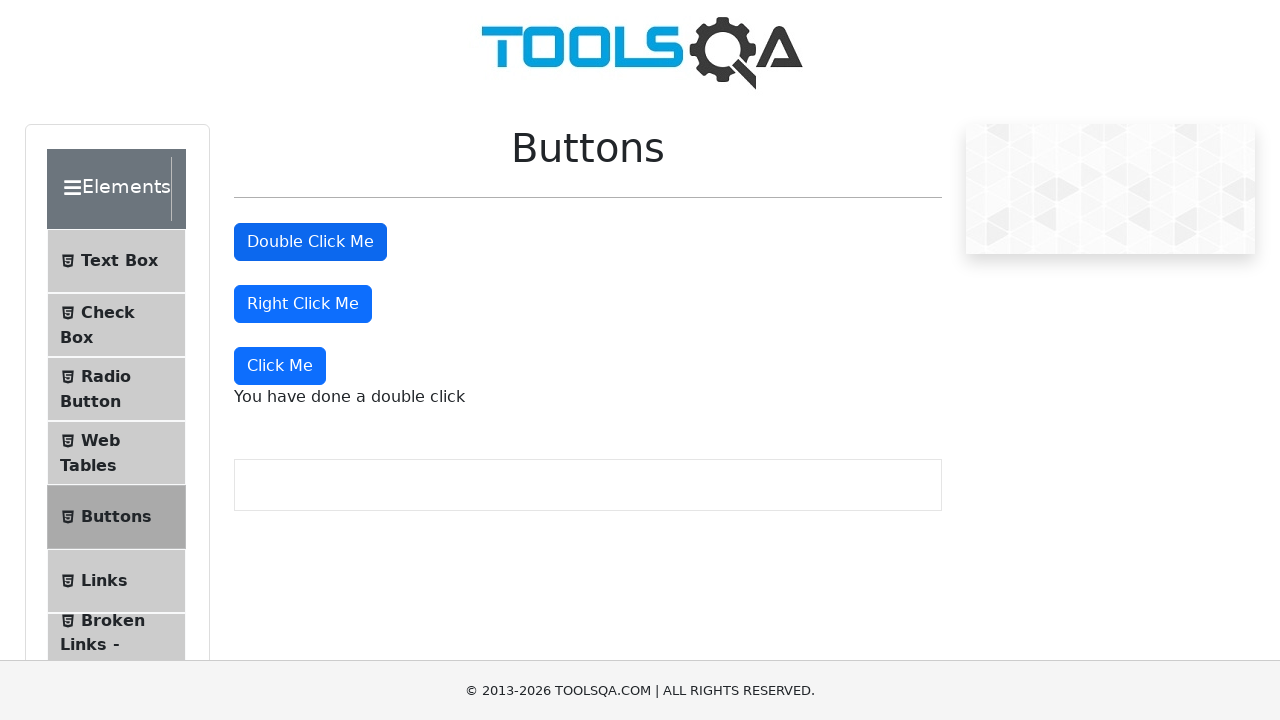

Waited for double click message to appear
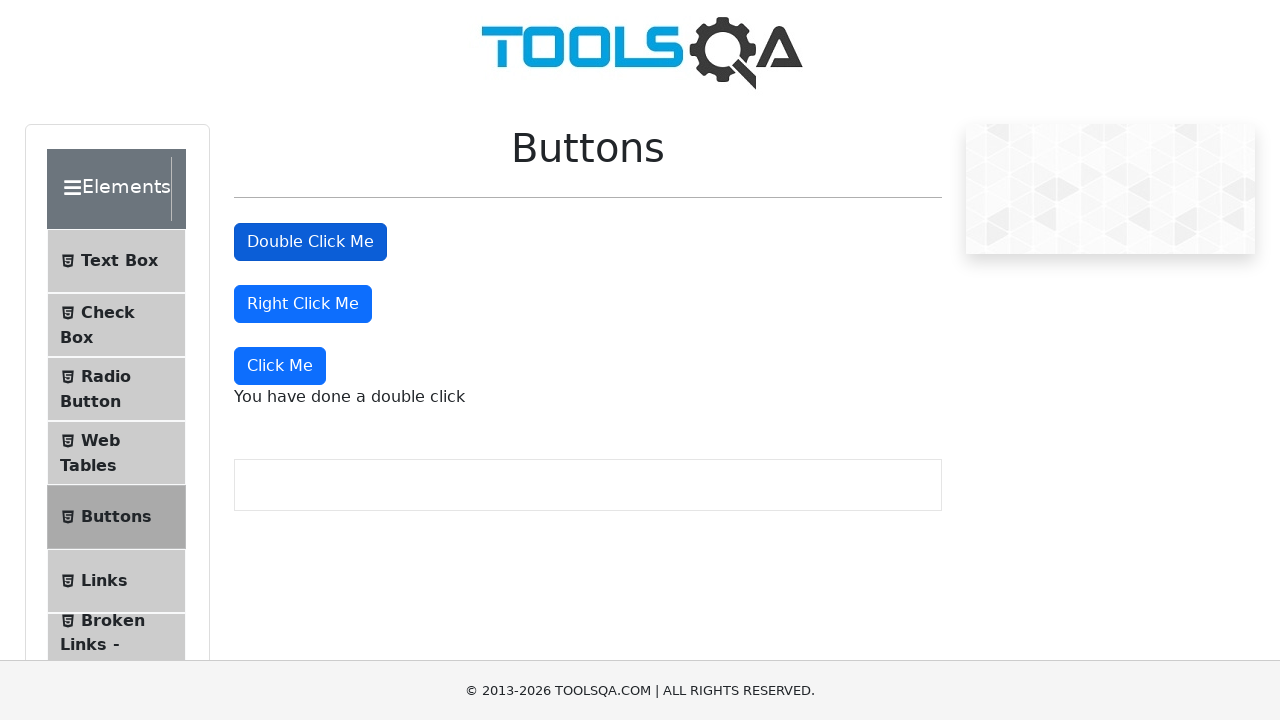

Verified double click message: 'You have done a double click'
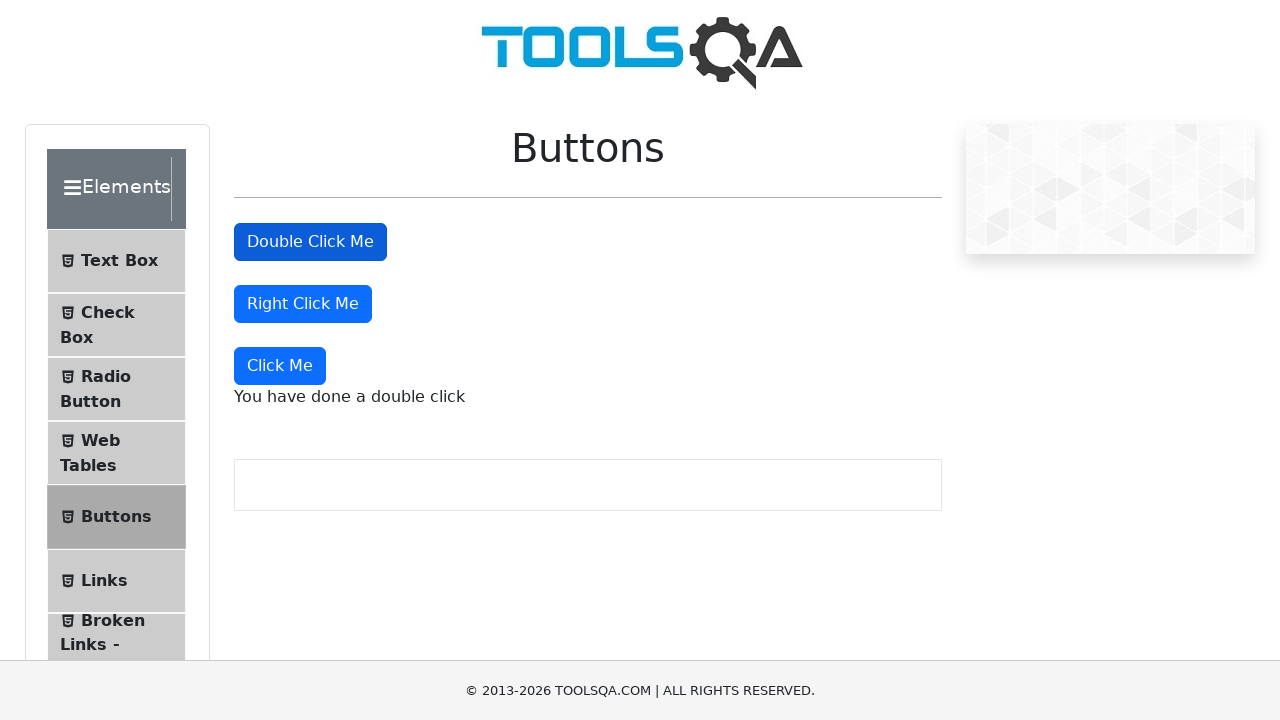

Right-clicked the right click button at (303, 304) on #rightClickBtn
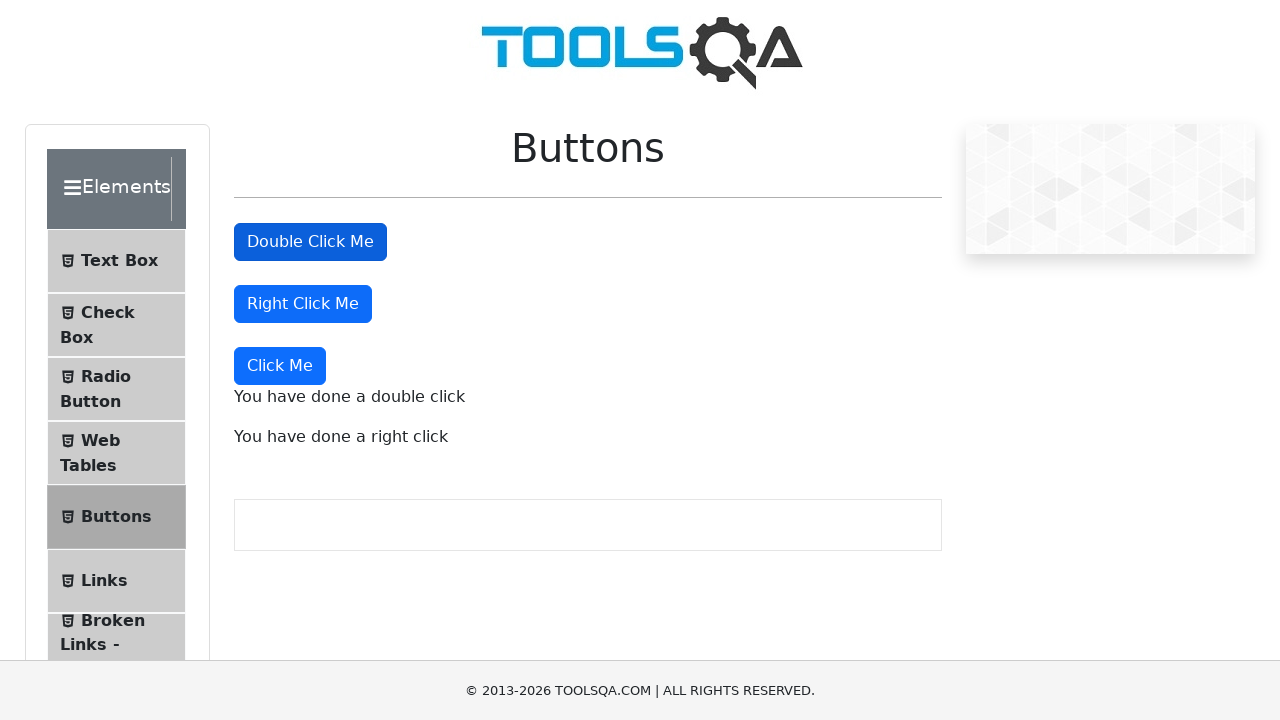

Waited for right click message to appear
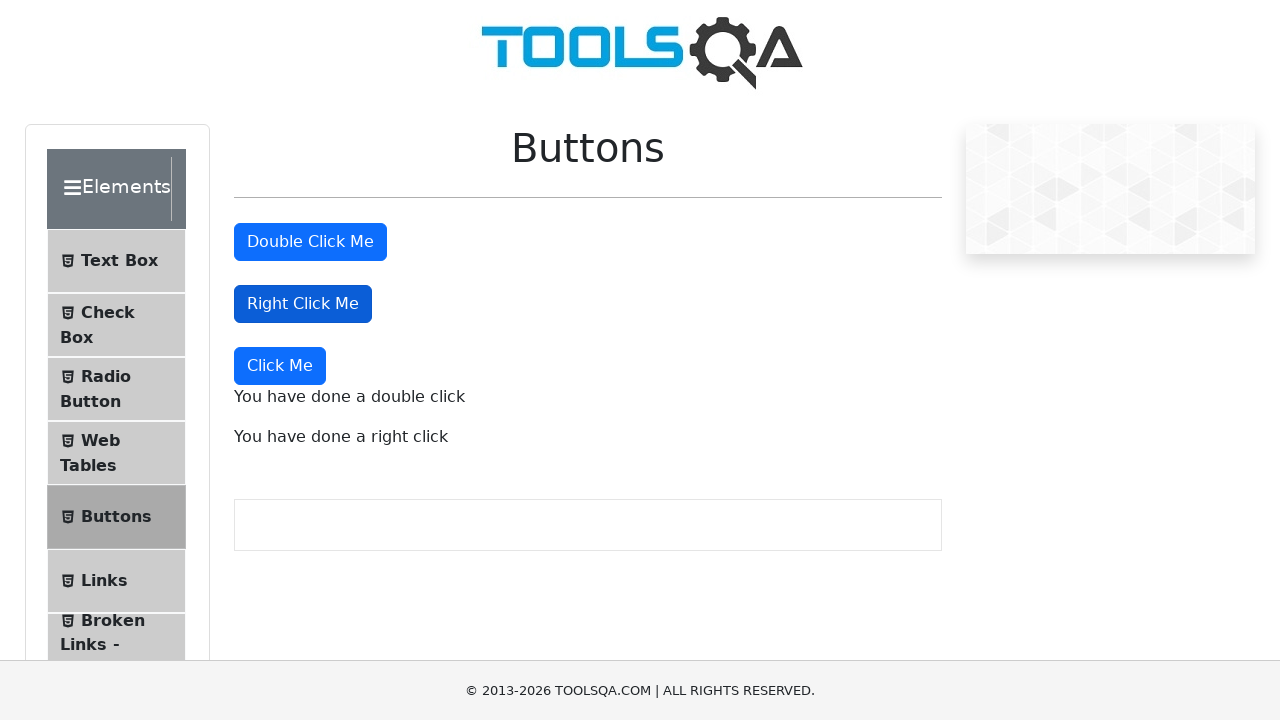

Verified right click message: 'You have done a right click'
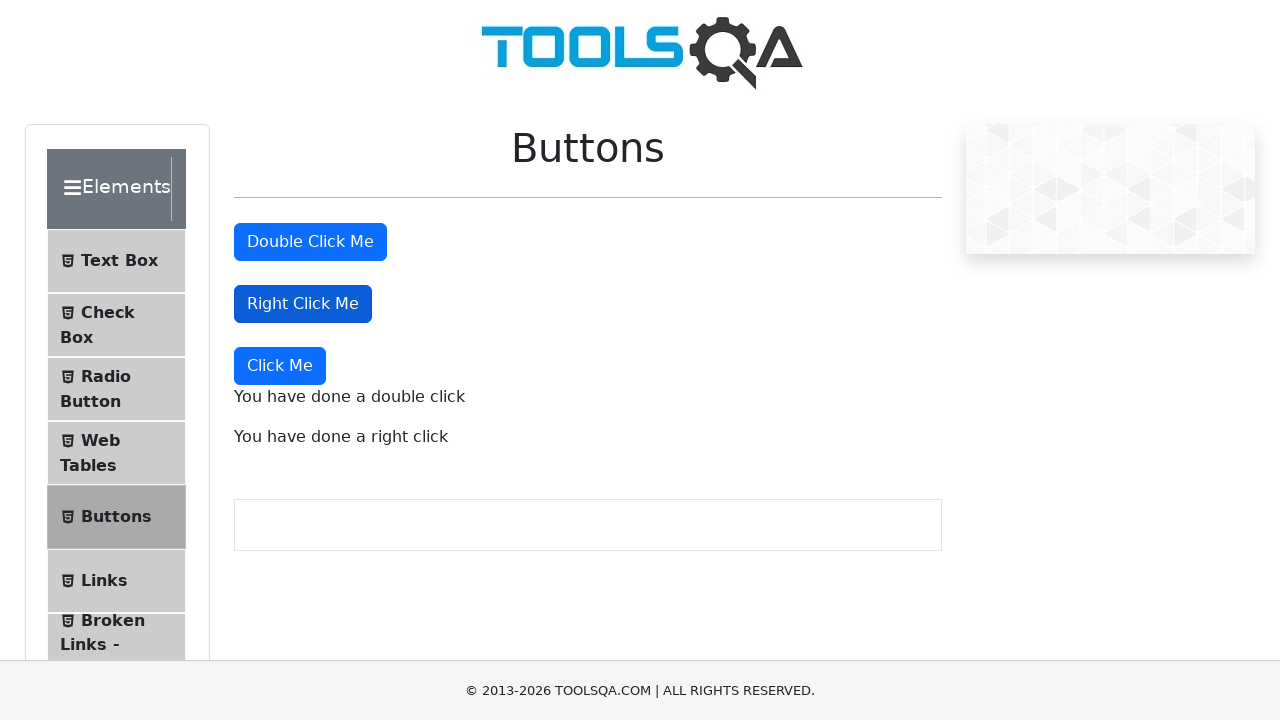

Clicked the dynamic click button (Click Me) at (280, 366) on xpath=//button[@id='rightClickBtn']//following::button[1]
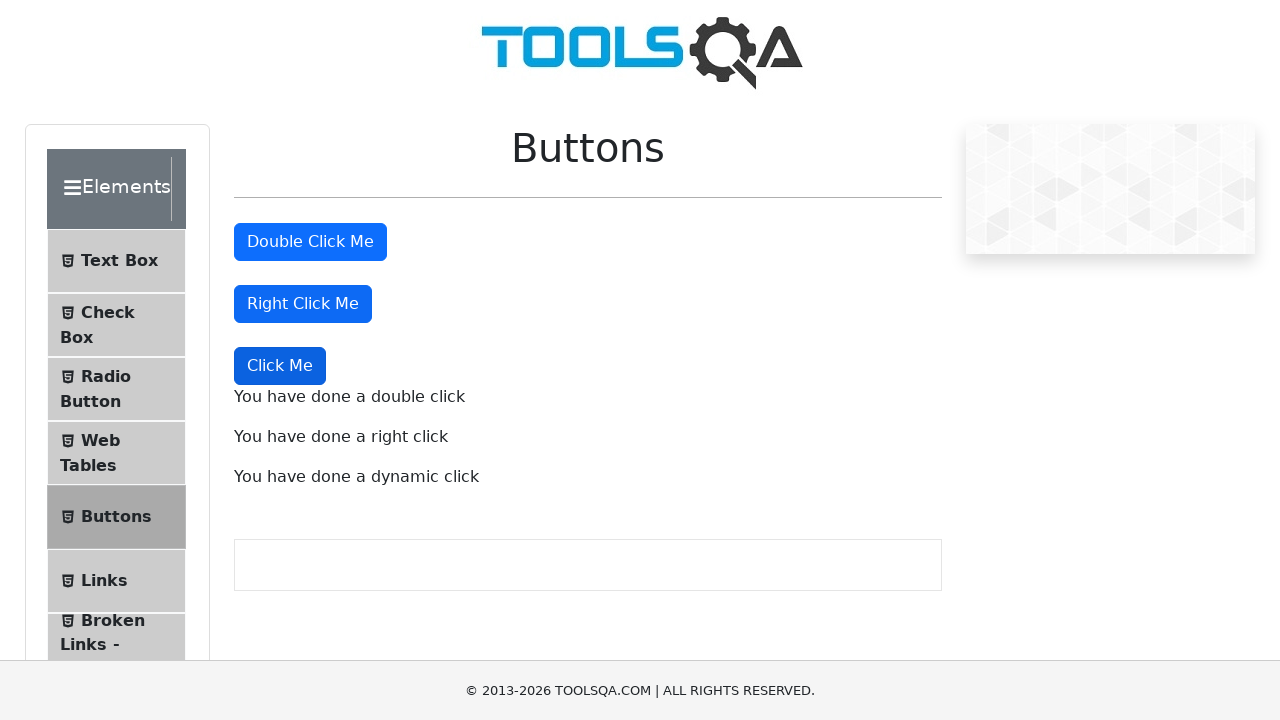

Waited for dynamic click message to appear
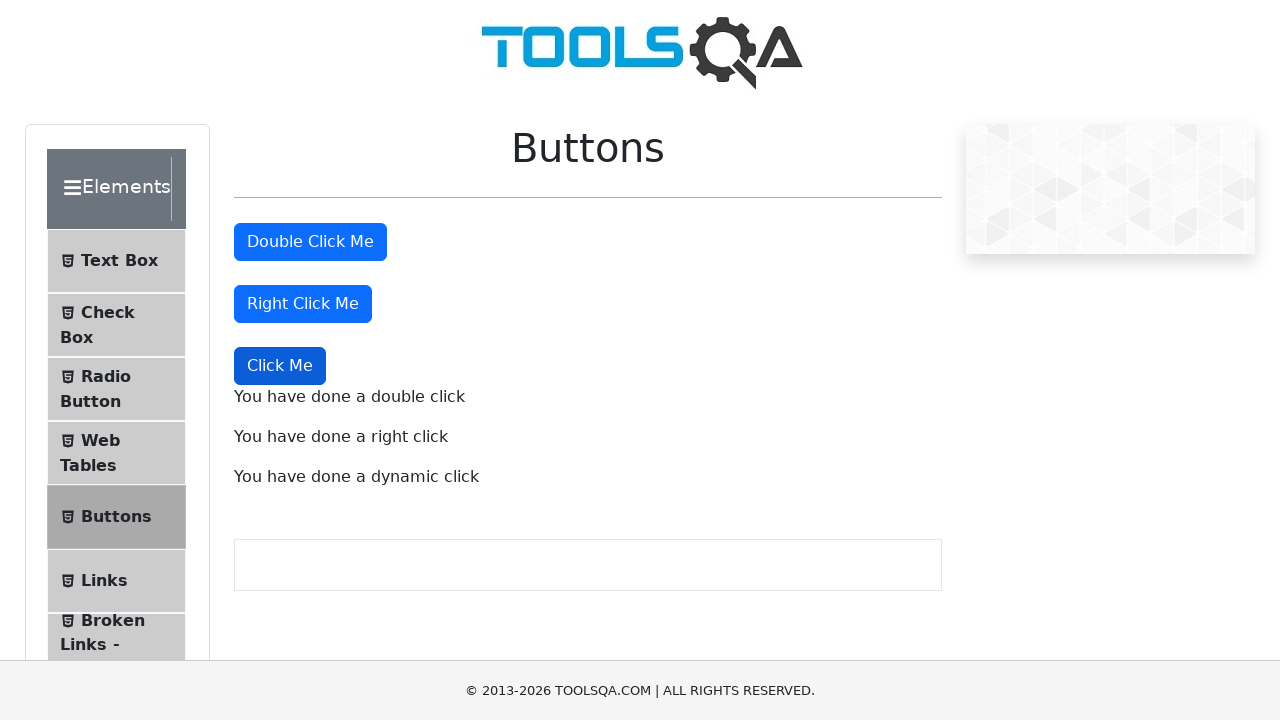

Verified dynamic click message: 'You have done a dynamic click'
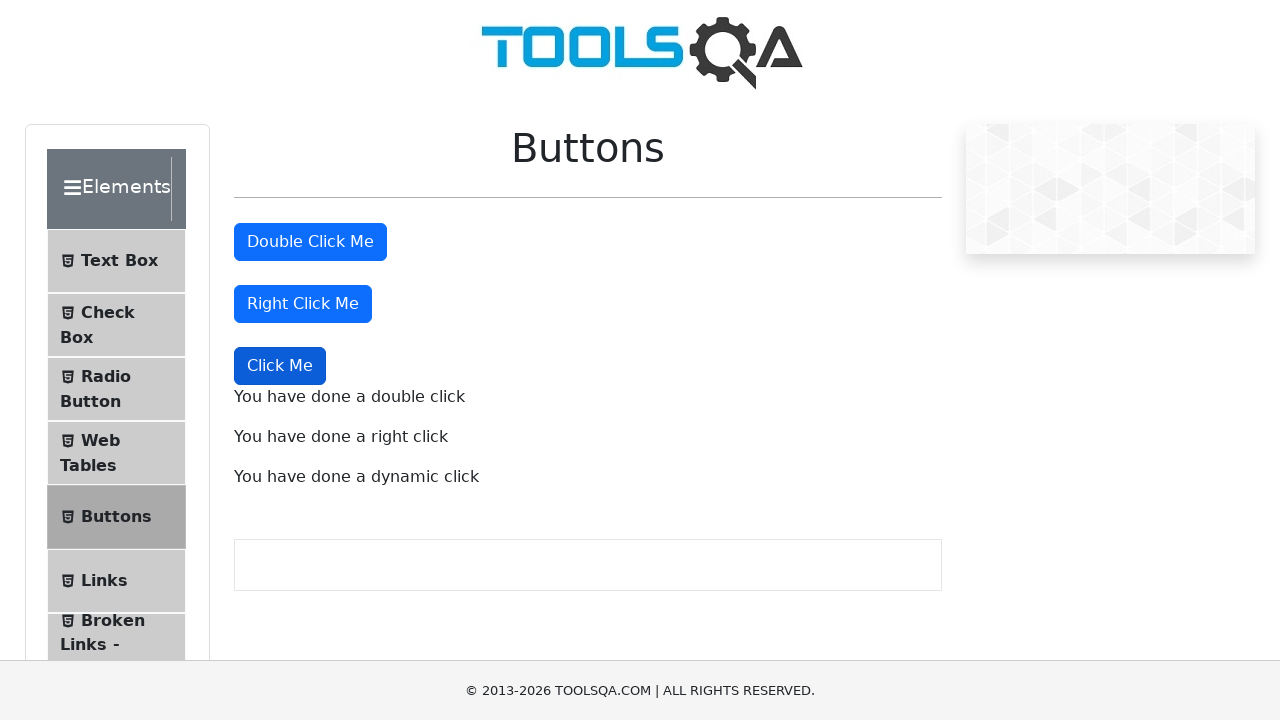

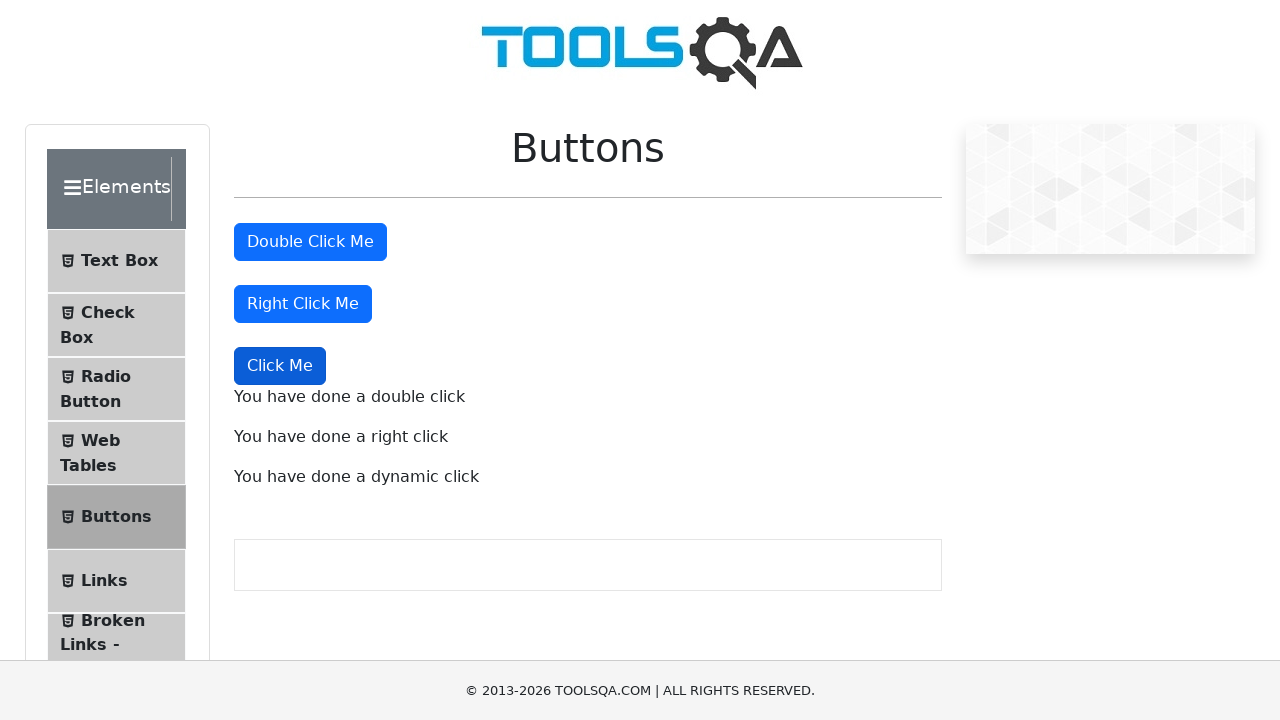